Tests dropdown selection functionality by selecting an option from a dropdown menu on a testing practice site.

Starting URL: https://trytestingthis.netlify.app/

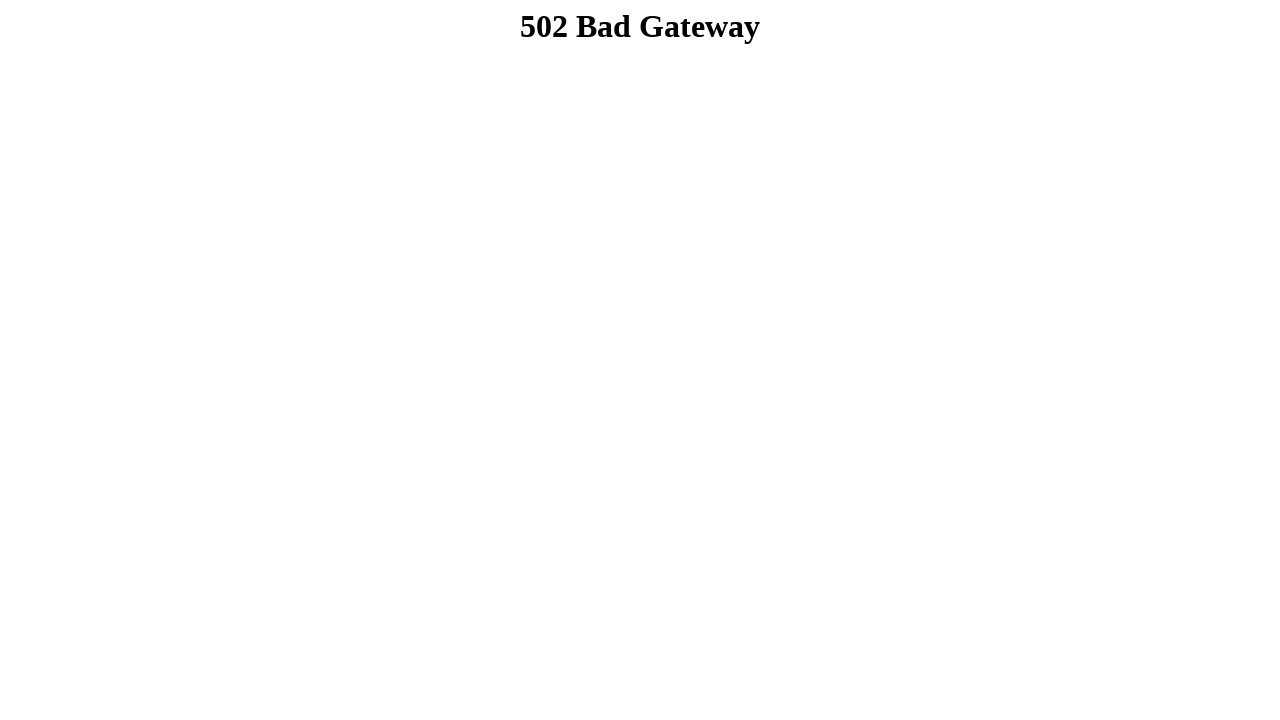

Navigated to dropdown testing practice site
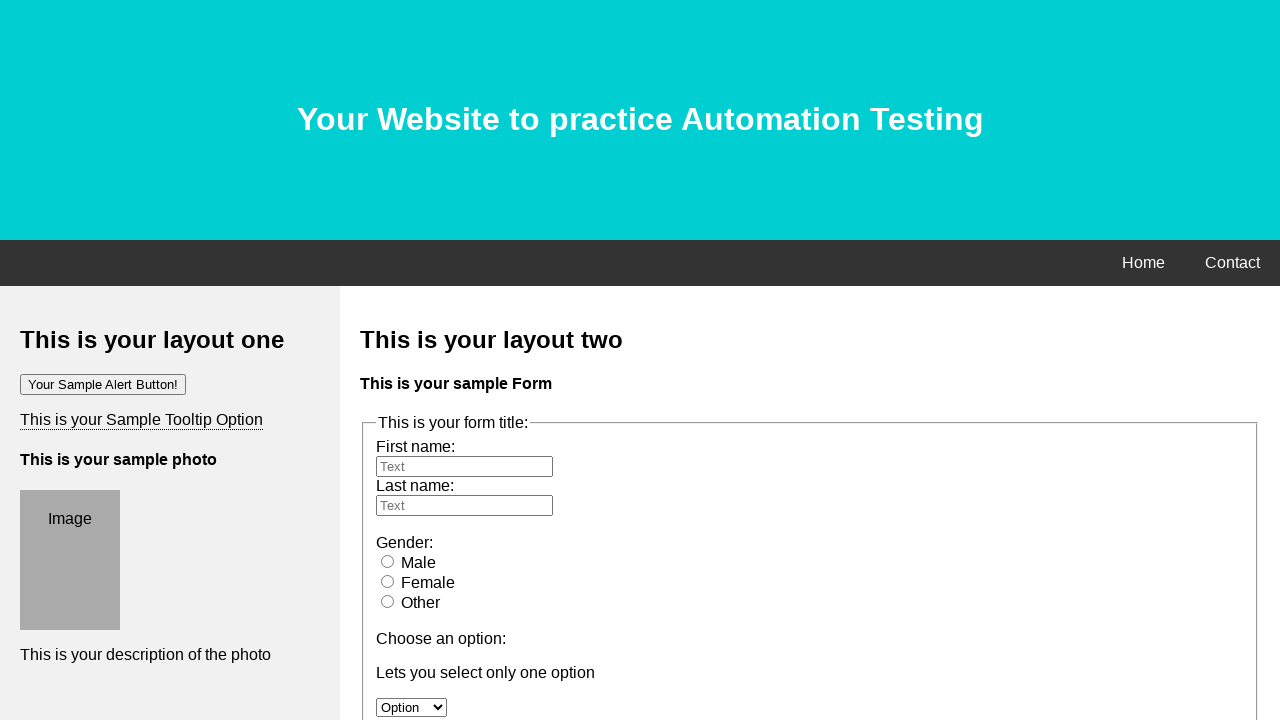

Selected 'Option 1' from dropdown menu on #option
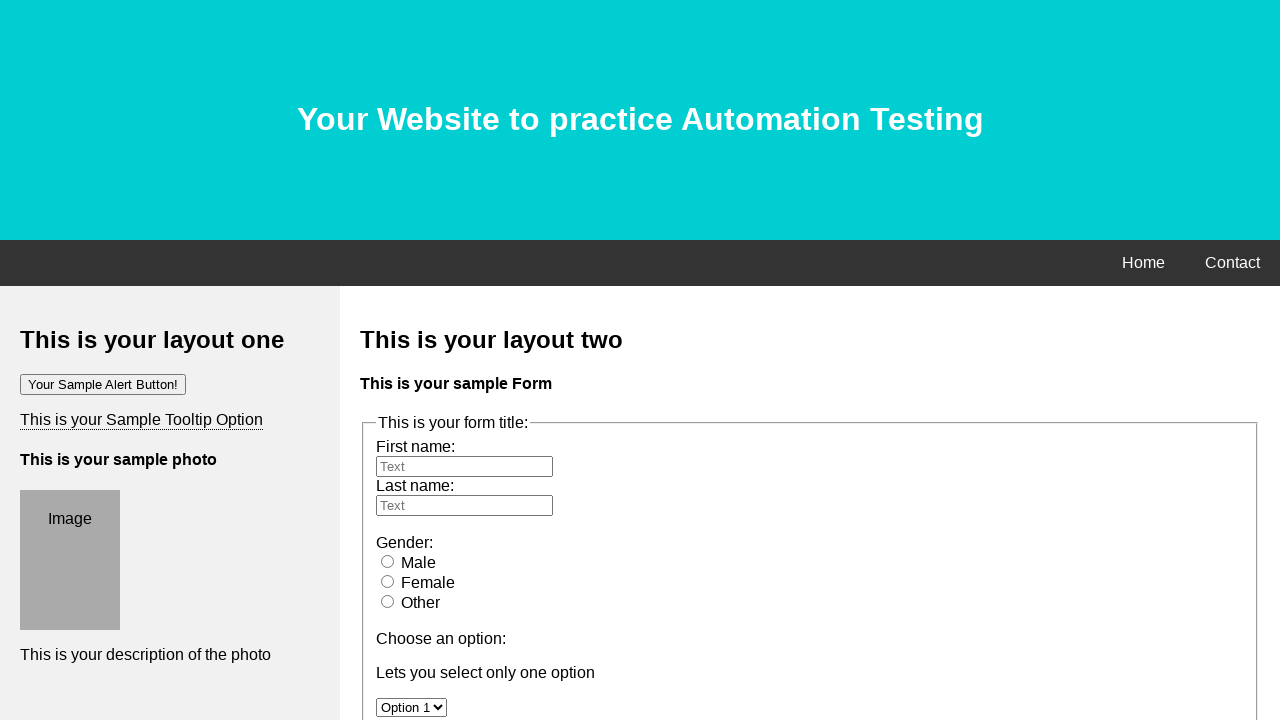

Waited for dropdown selection to be applied
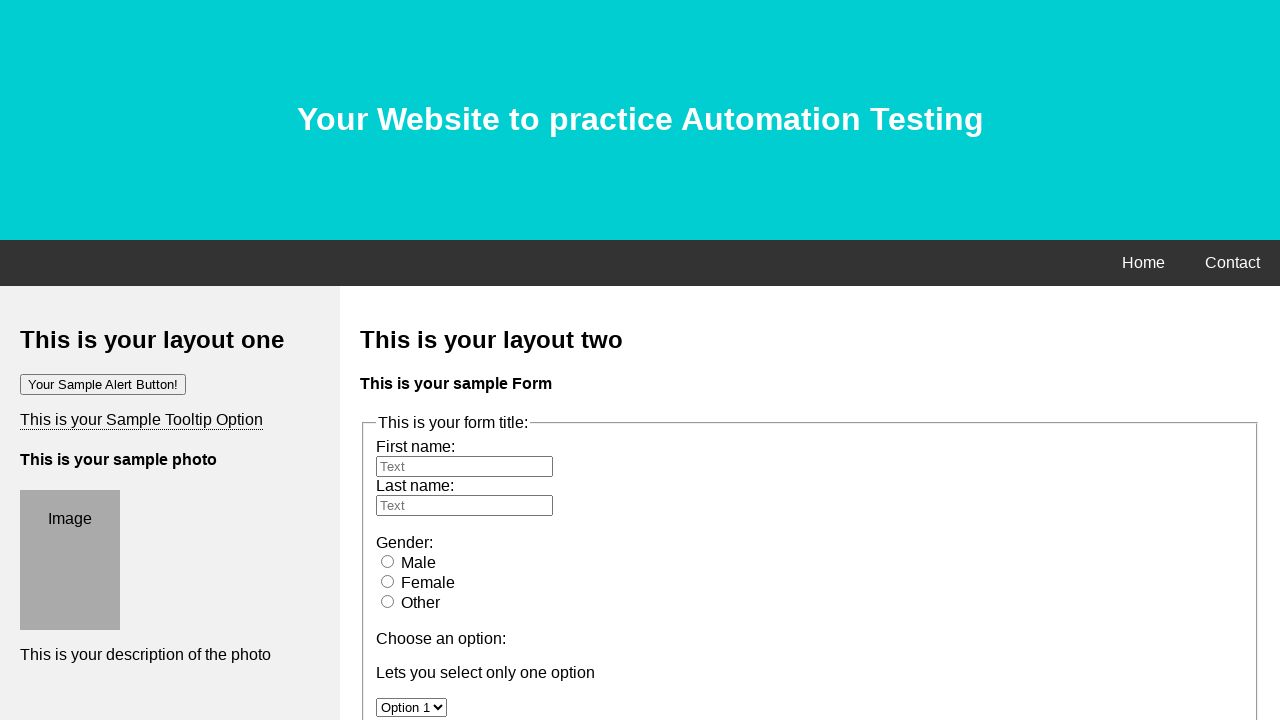

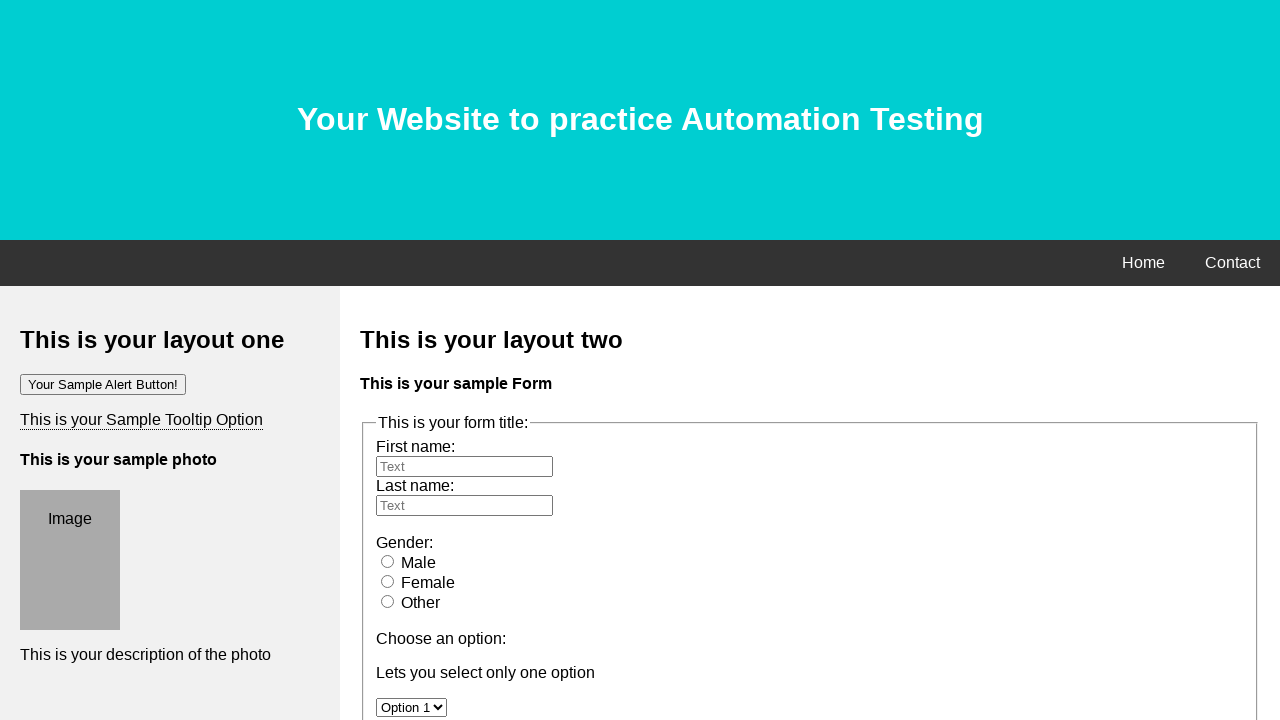